Tests drag and drop by offset functionality by dragging element A to a specific coordinate position

Starting URL: https://crossbrowsertesting.github.io/drag-and-drop

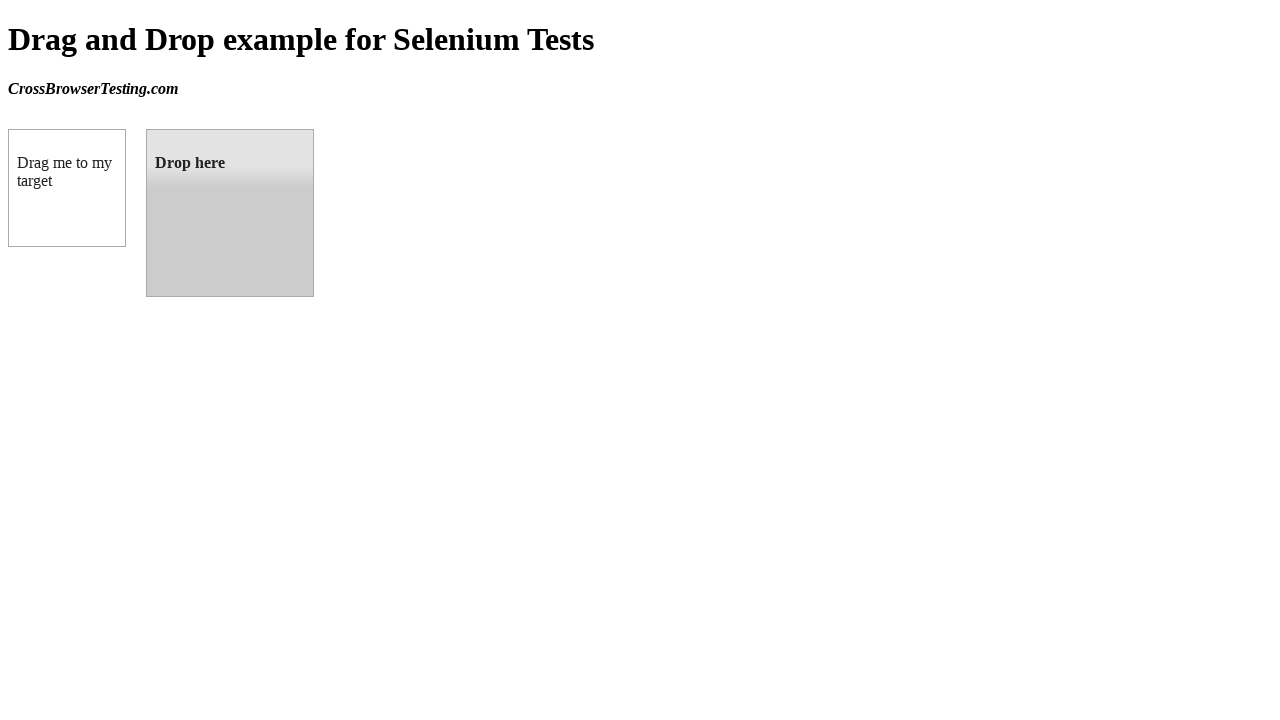

Located draggable source element
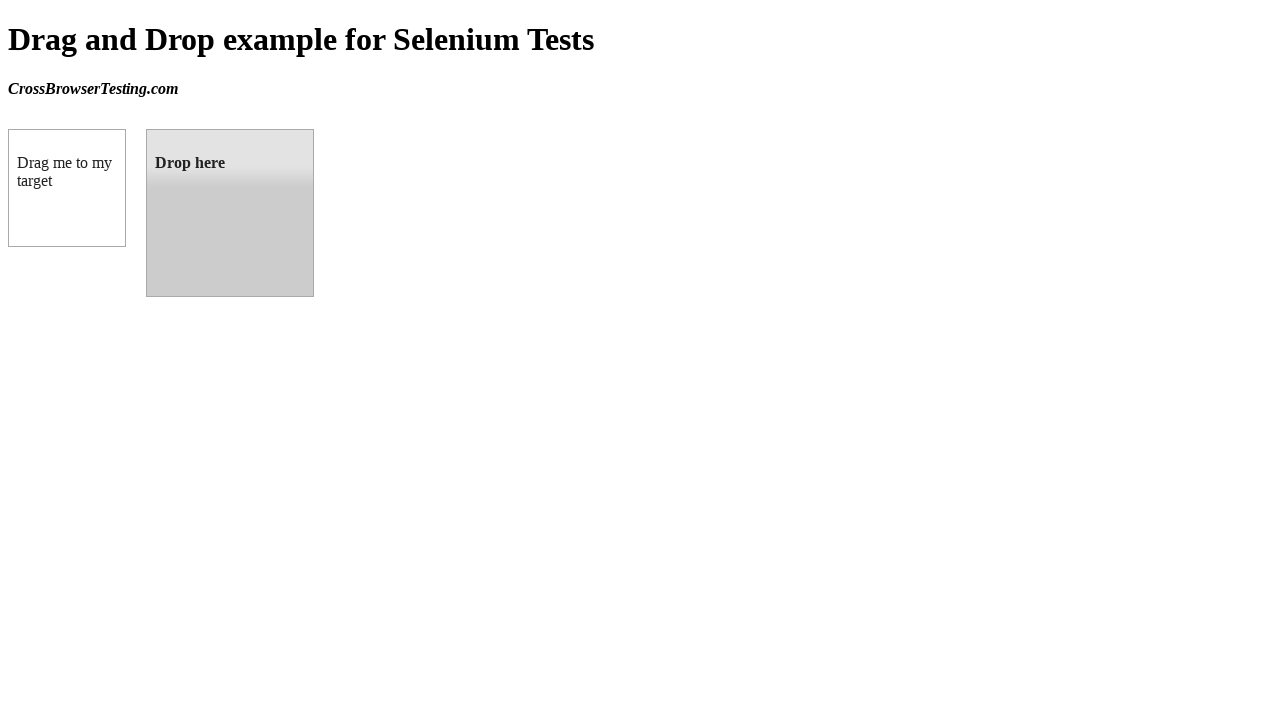

Located droppable target element
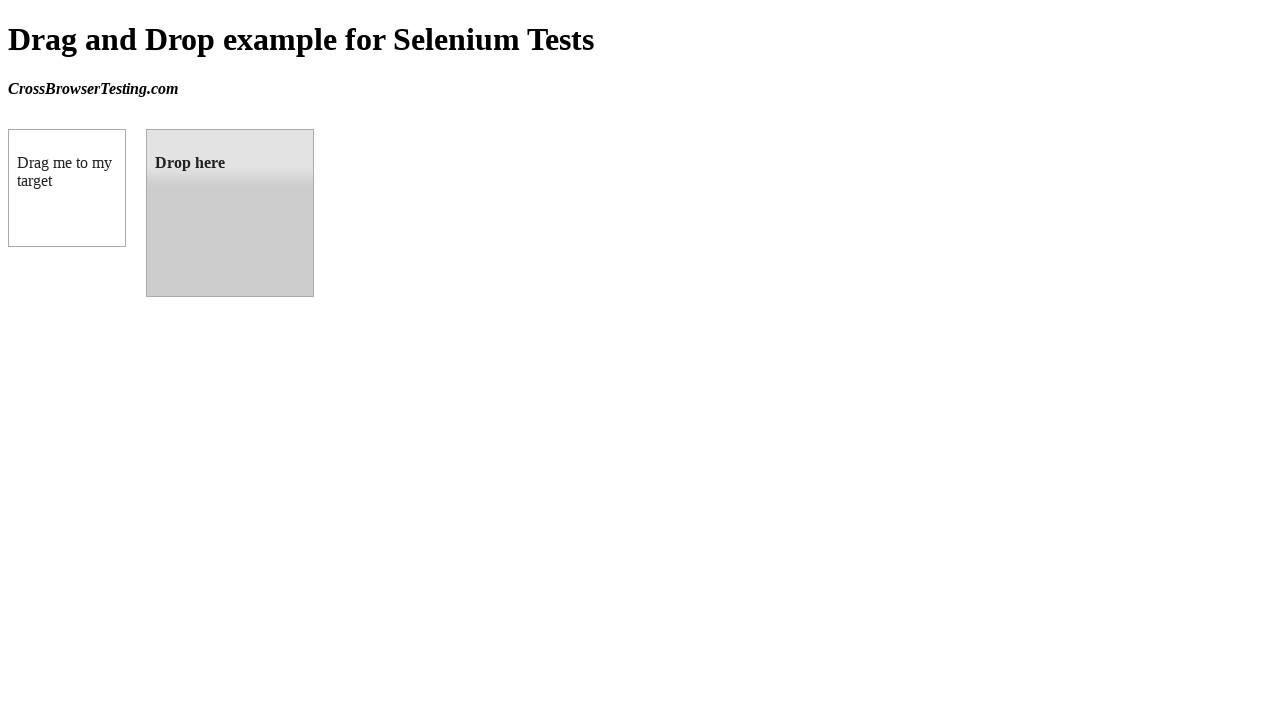

Retrieved target element bounding box
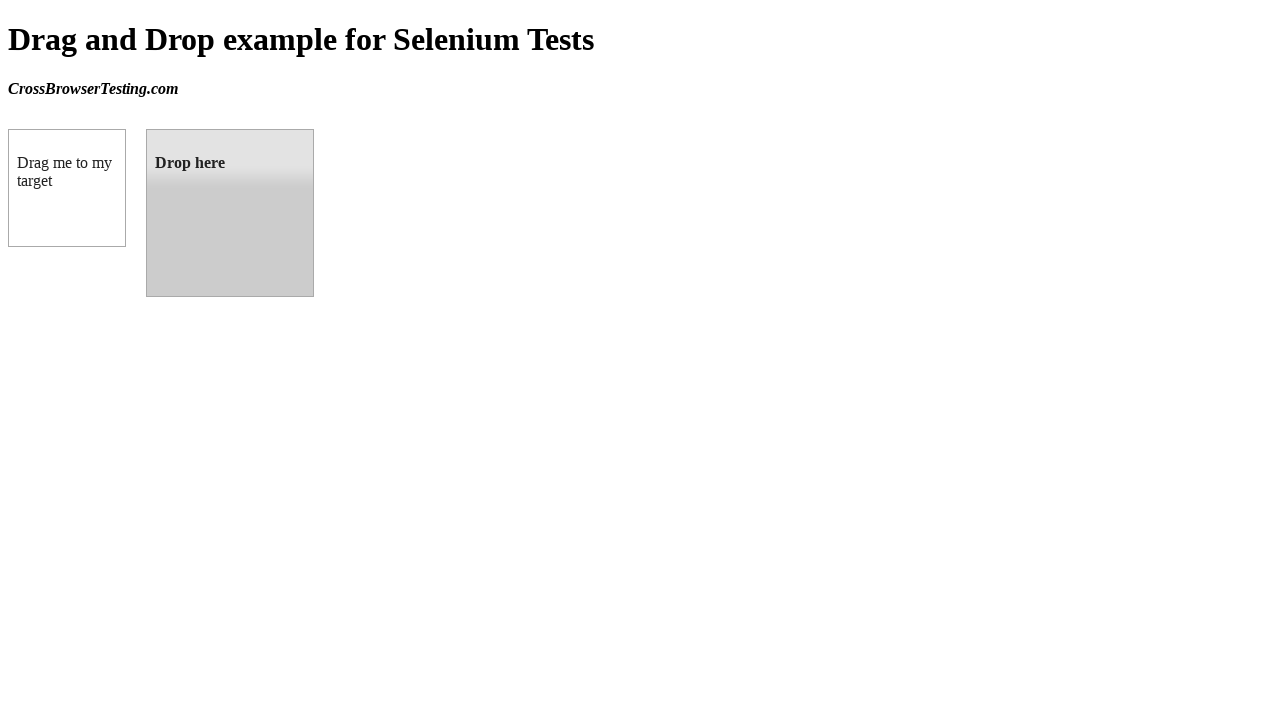

Retrieved source element bounding box
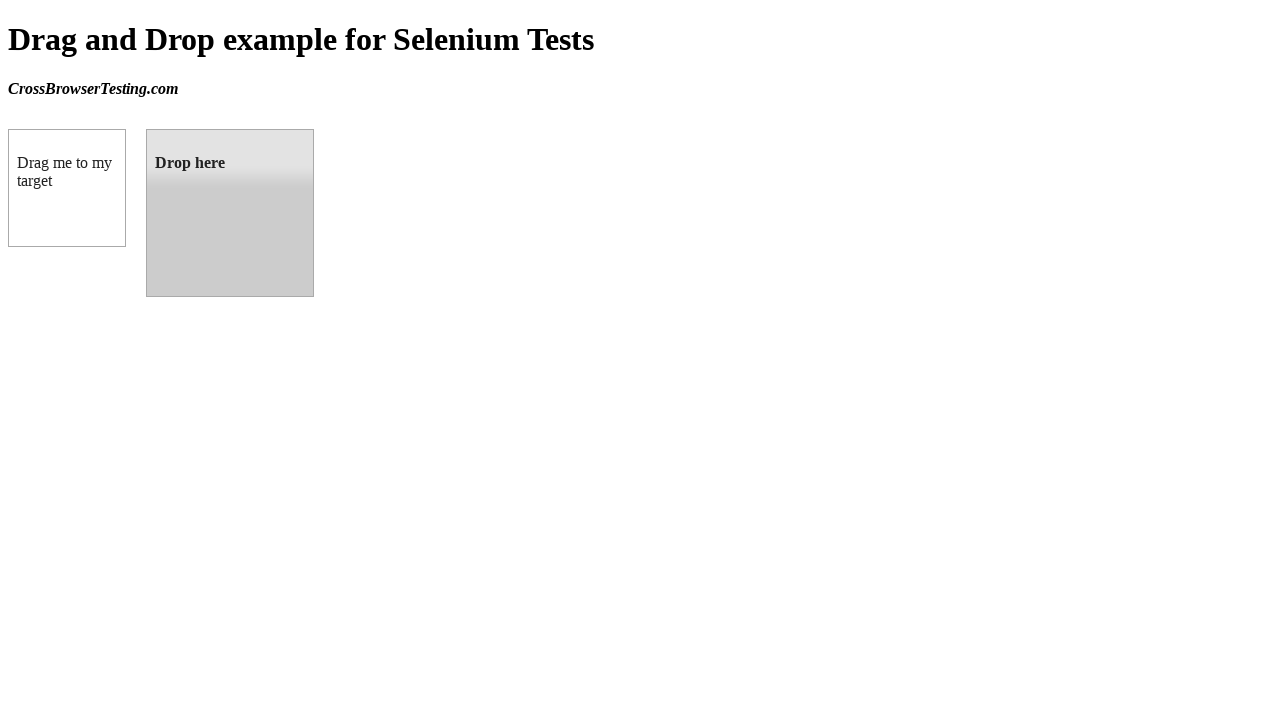

Moved mouse to center of source element at (67, 188)
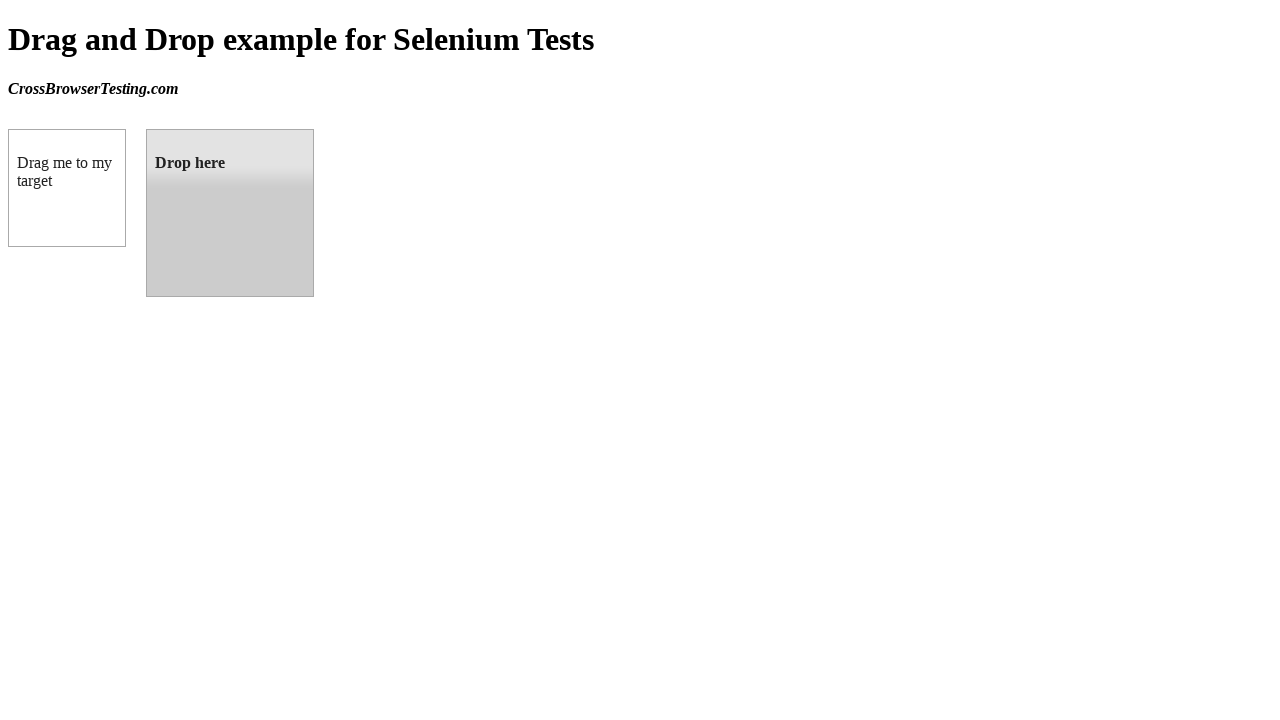

Pressed mouse button down on source element at (67, 188)
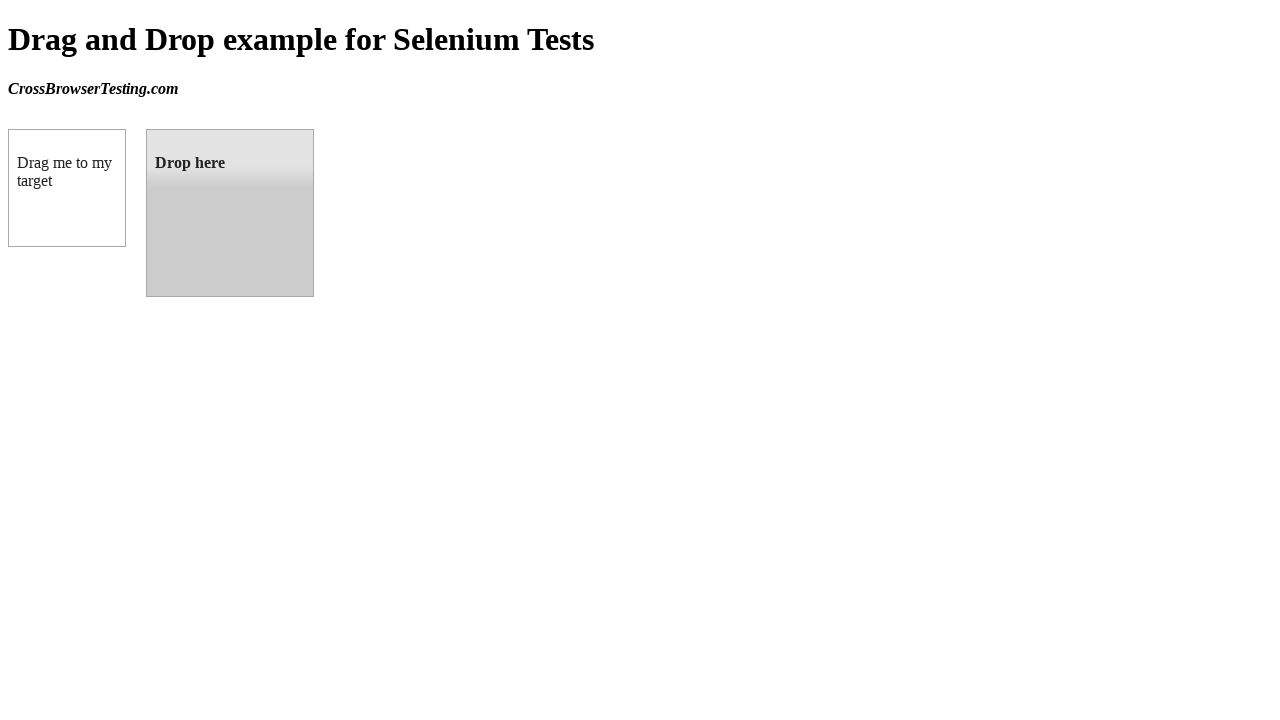

Dragged element to target position at (146, 129)
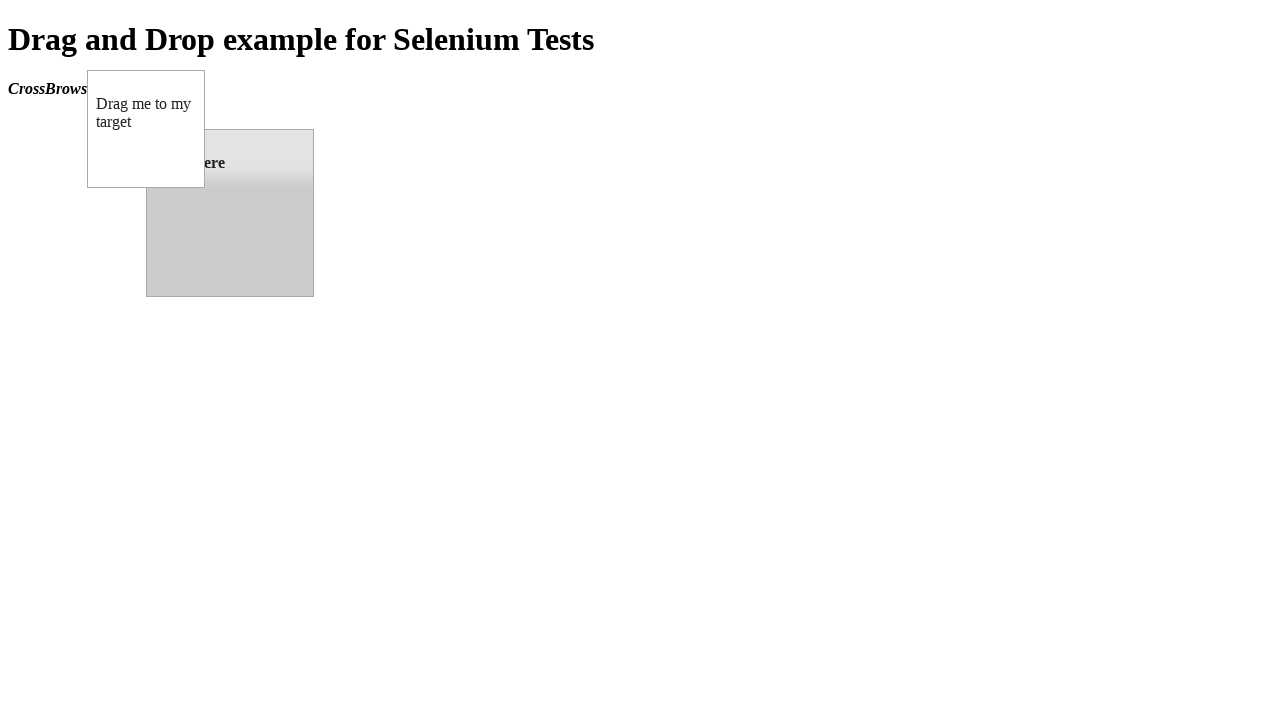

Released mouse button to complete drag and drop at (146, 129)
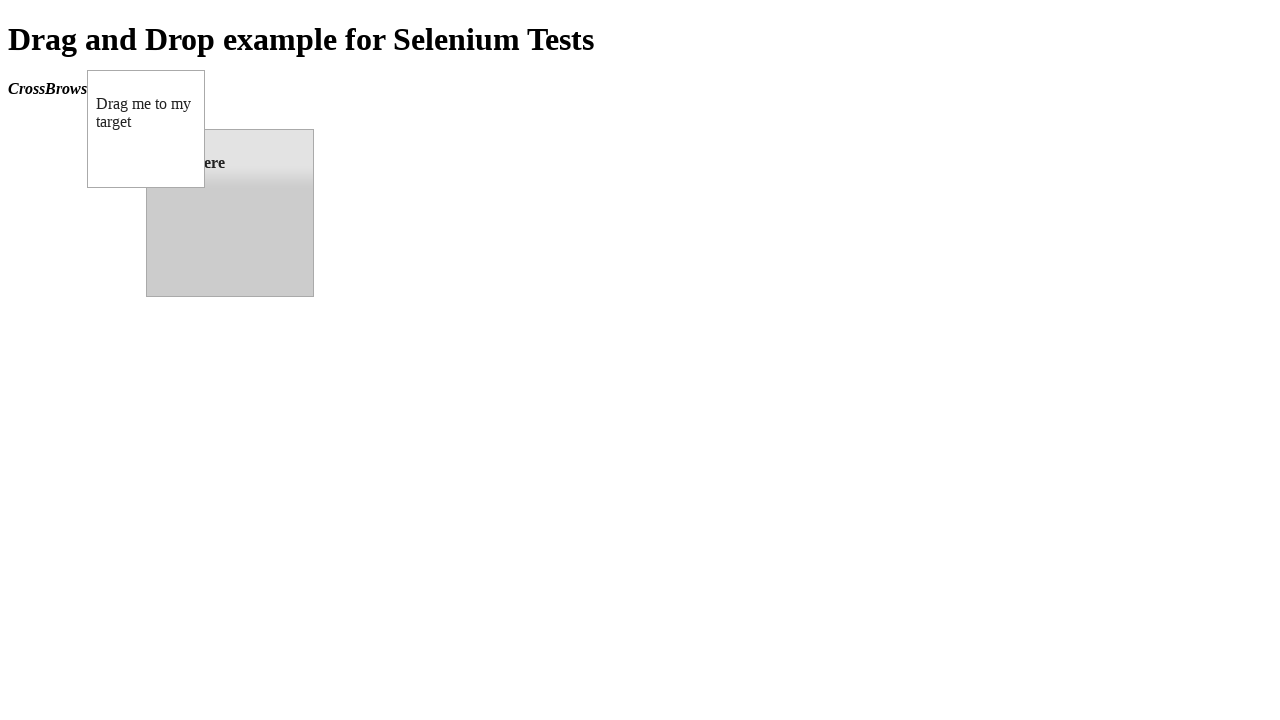

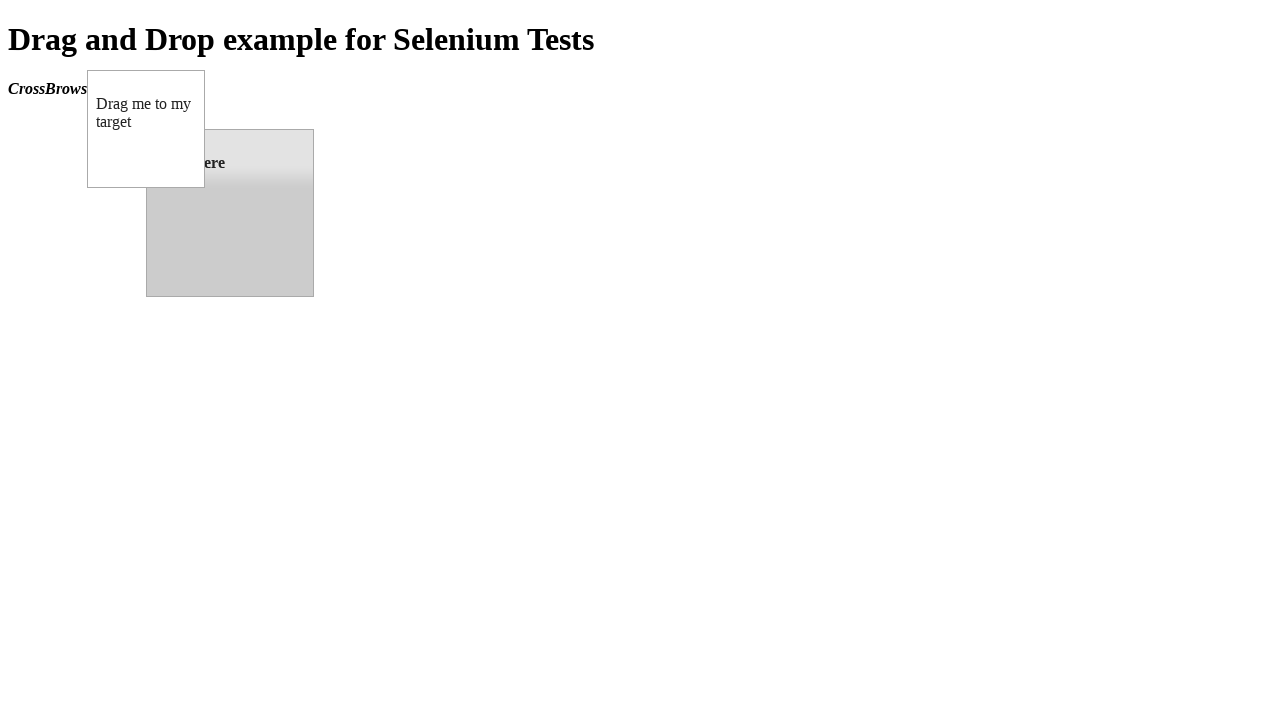